Tests that edits are saved when the input loses focus (blur event)

Starting URL: https://demo.playwright.dev/todomvc

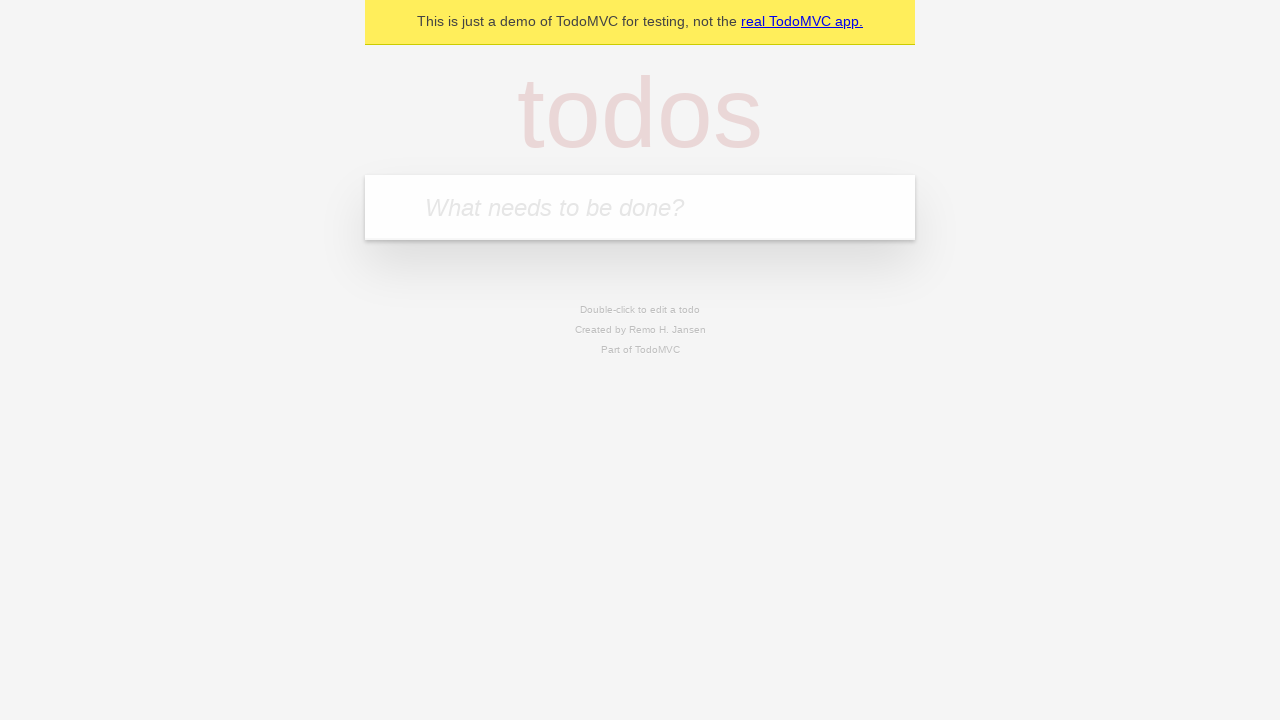

Filled todo input with 'buy some cheese' on internal:attr=[placeholder="What needs to be done?"i]
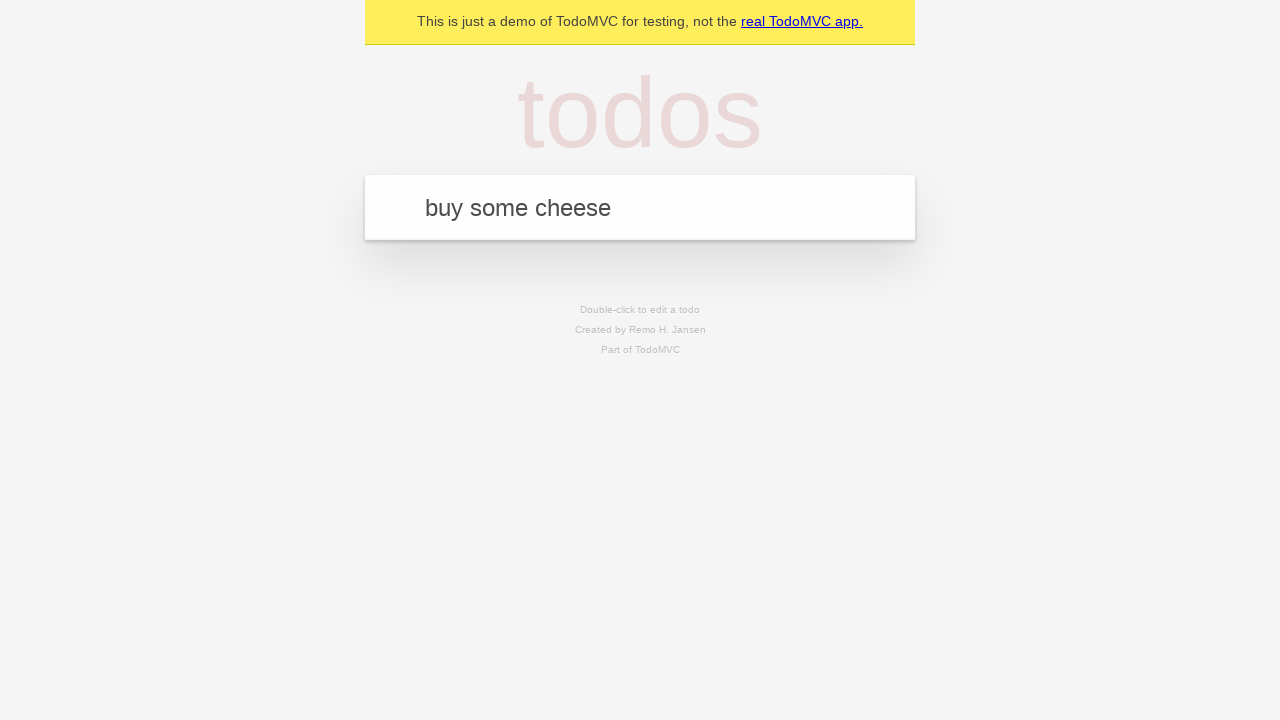

Pressed Enter to create first todo on internal:attr=[placeholder="What needs to be done?"i]
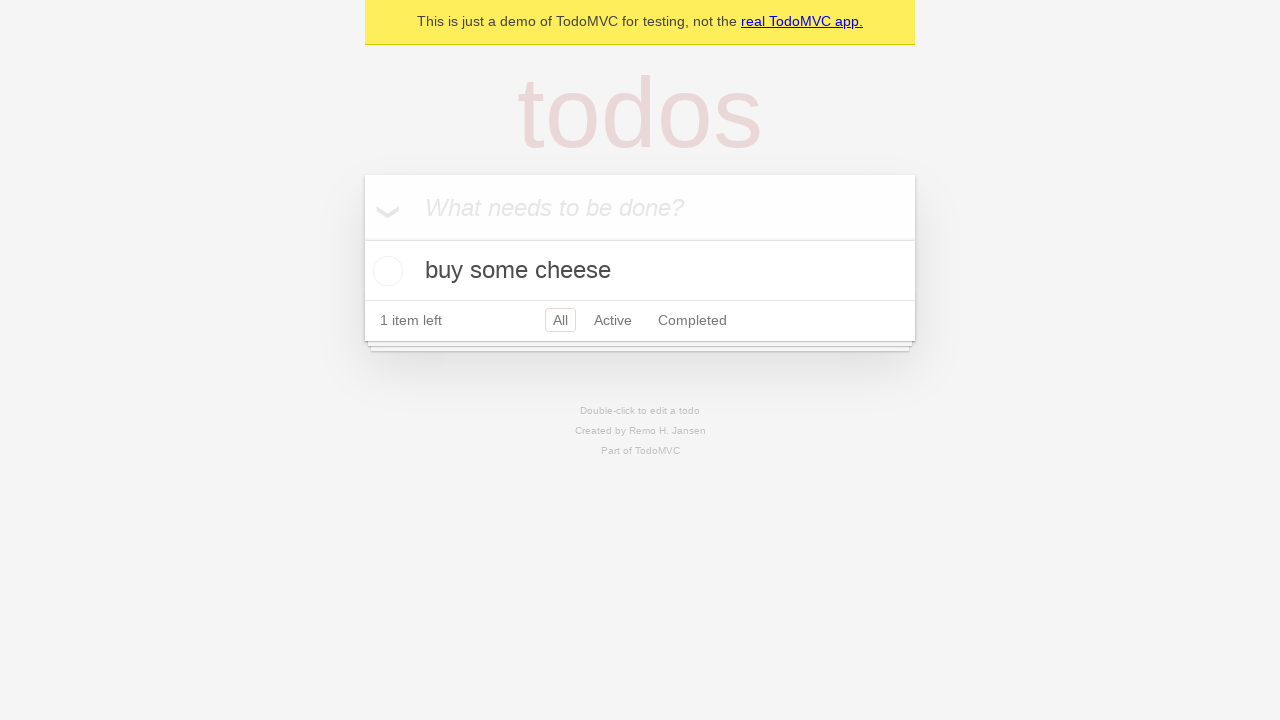

Filled todo input with 'feed the cat' on internal:attr=[placeholder="What needs to be done?"i]
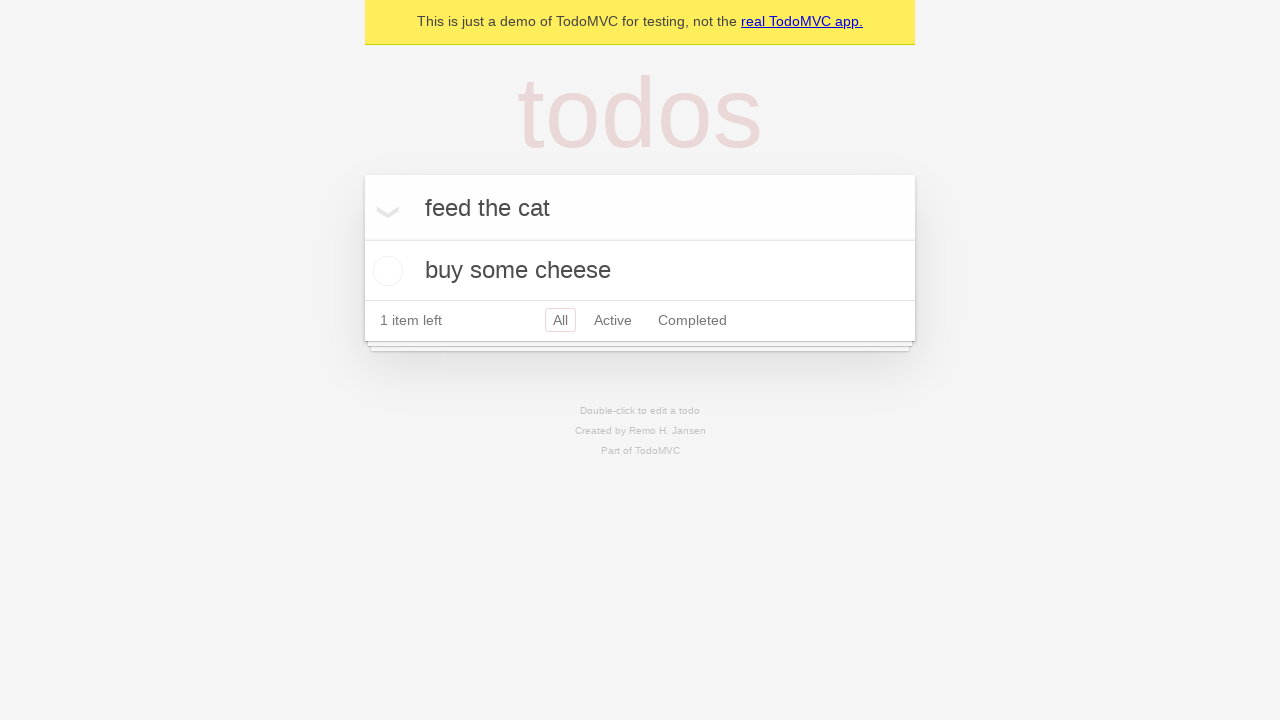

Pressed Enter to create second todo on internal:attr=[placeholder="What needs to be done?"i]
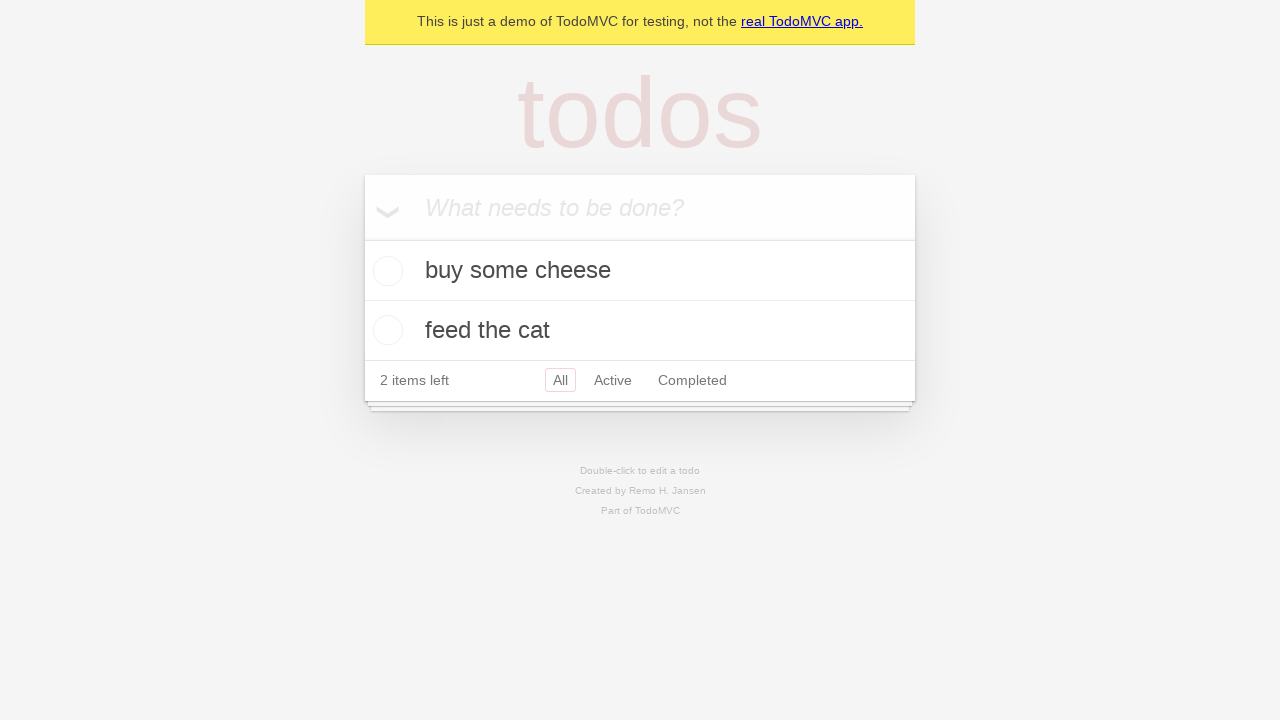

Filled todo input with 'book a doctors appointment' on internal:attr=[placeholder="What needs to be done?"i]
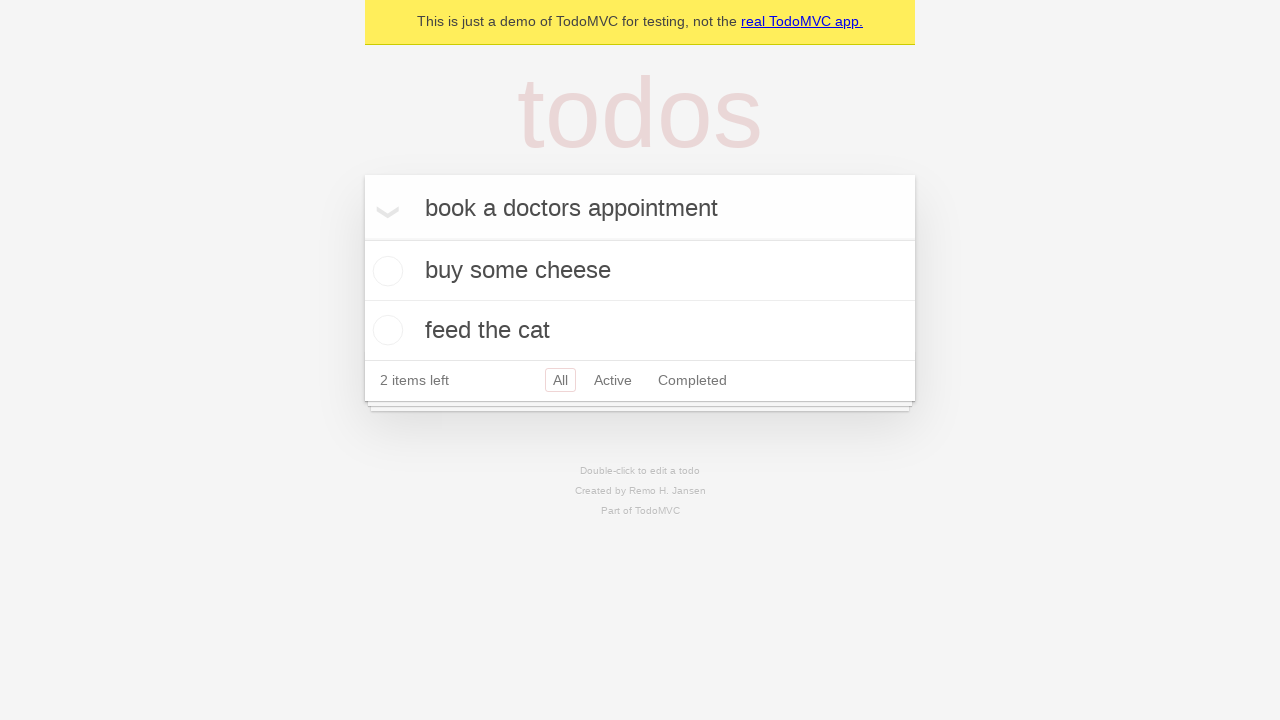

Pressed Enter to create third todo on internal:attr=[placeholder="What needs to be done?"i]
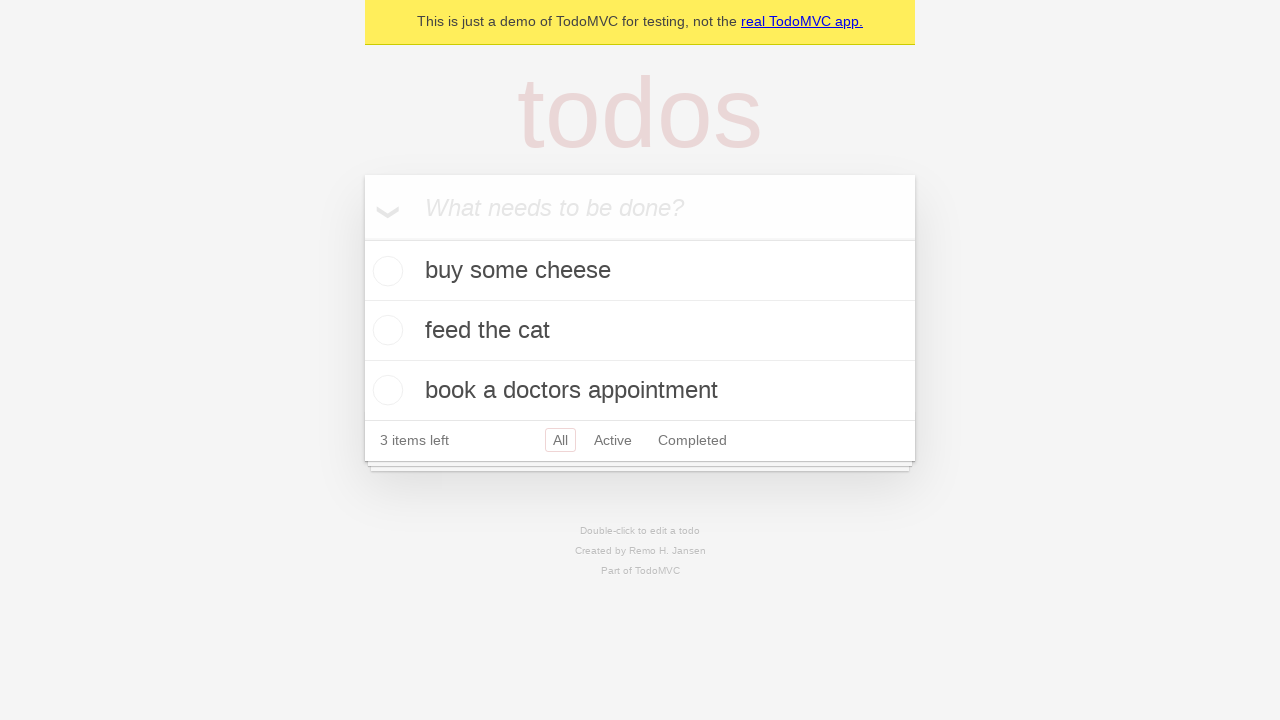

Double-clicked second todo item to enter edit mode at (640, 331) on internal:testid=[data-testid="todo-item"s] >> nth=1
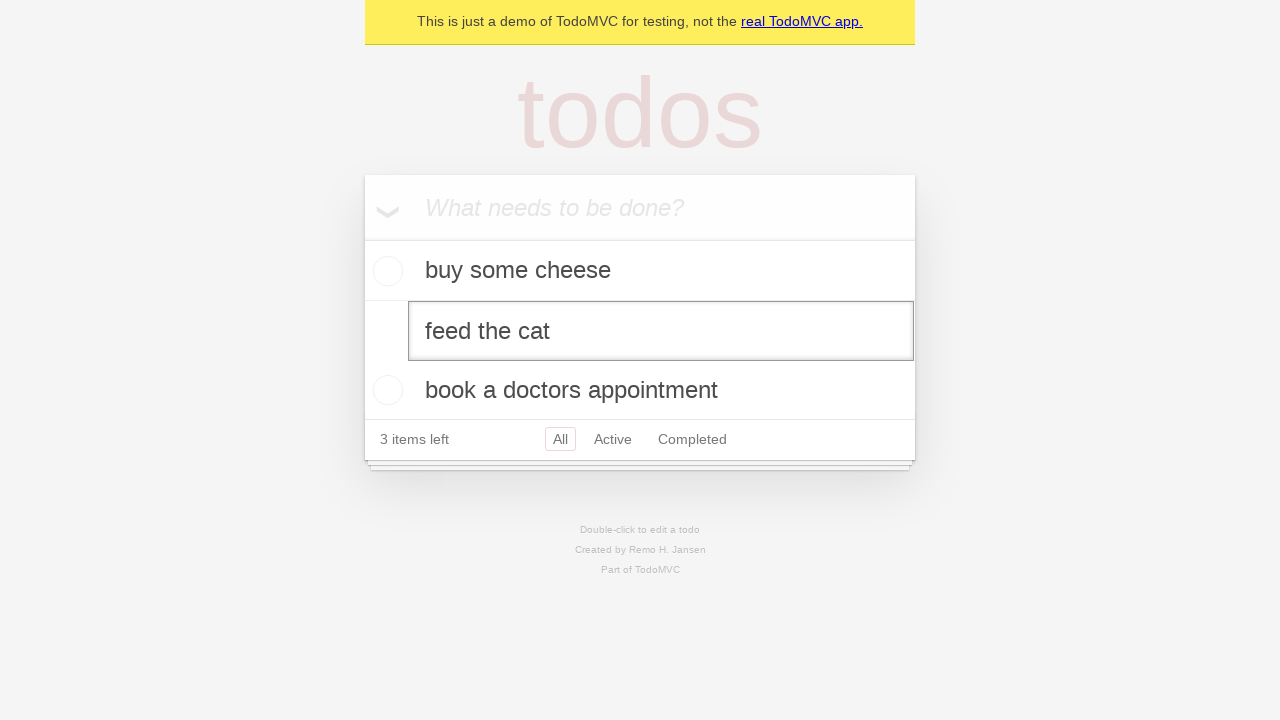

Filled edit textbox with 'buy some sausages' on internal:testid=[data-testid="todo-item"s] >> nth=1 >> internal:role=textbox[nam
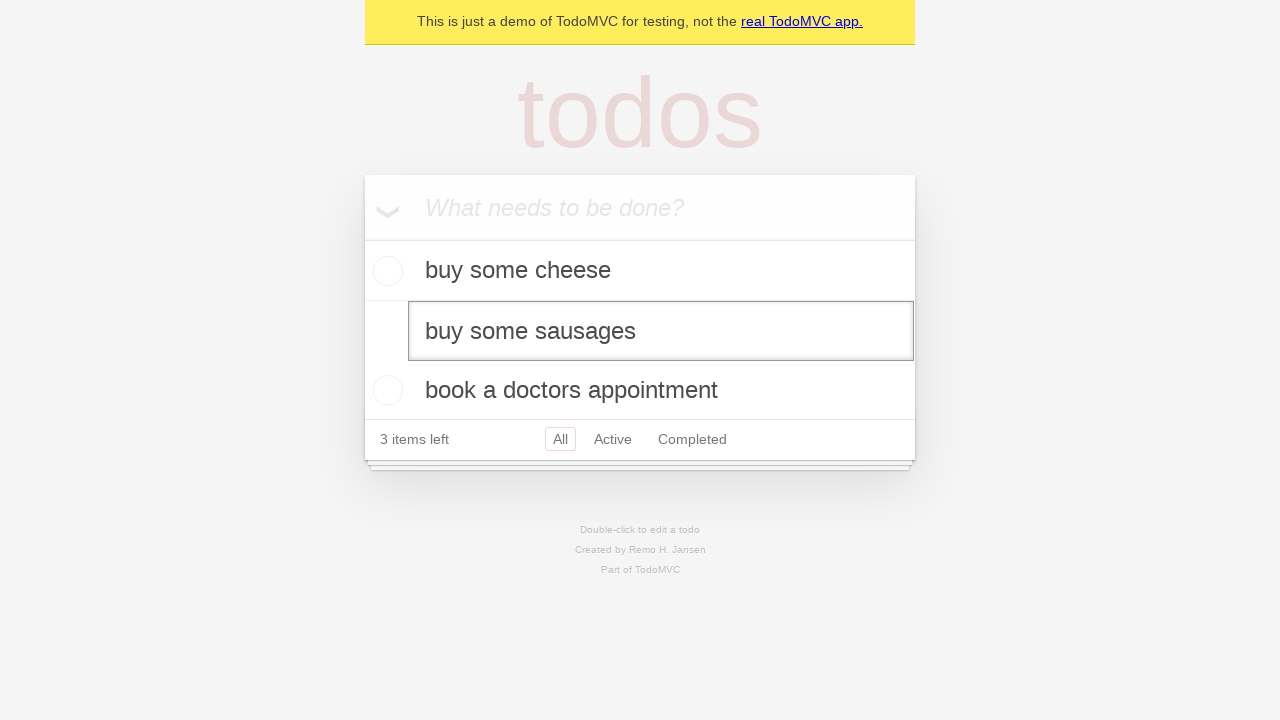

Dispatched blur event to save edits on input field
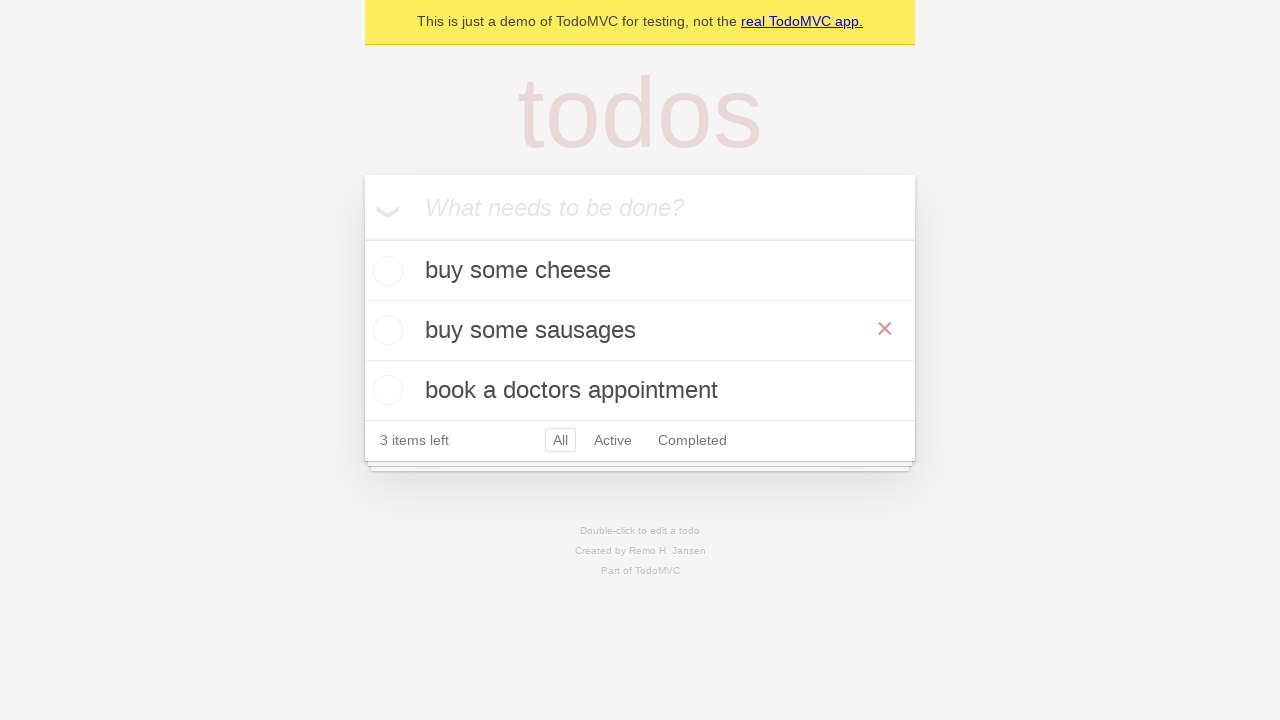

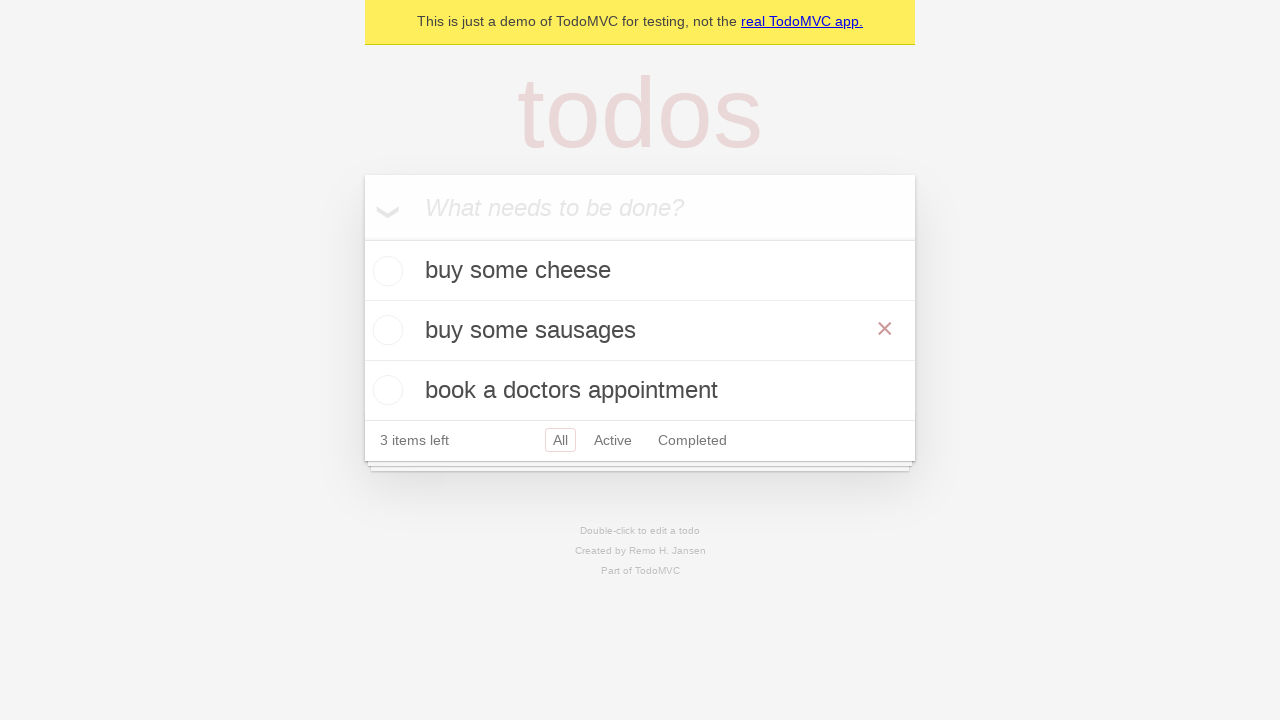